Tests table element on a practice automation page by verifying the table structure - counting rows and columns, and reading content from a specific row.

Starting URL: https://www.rahulshettyacademy.com/AutomationPractice/

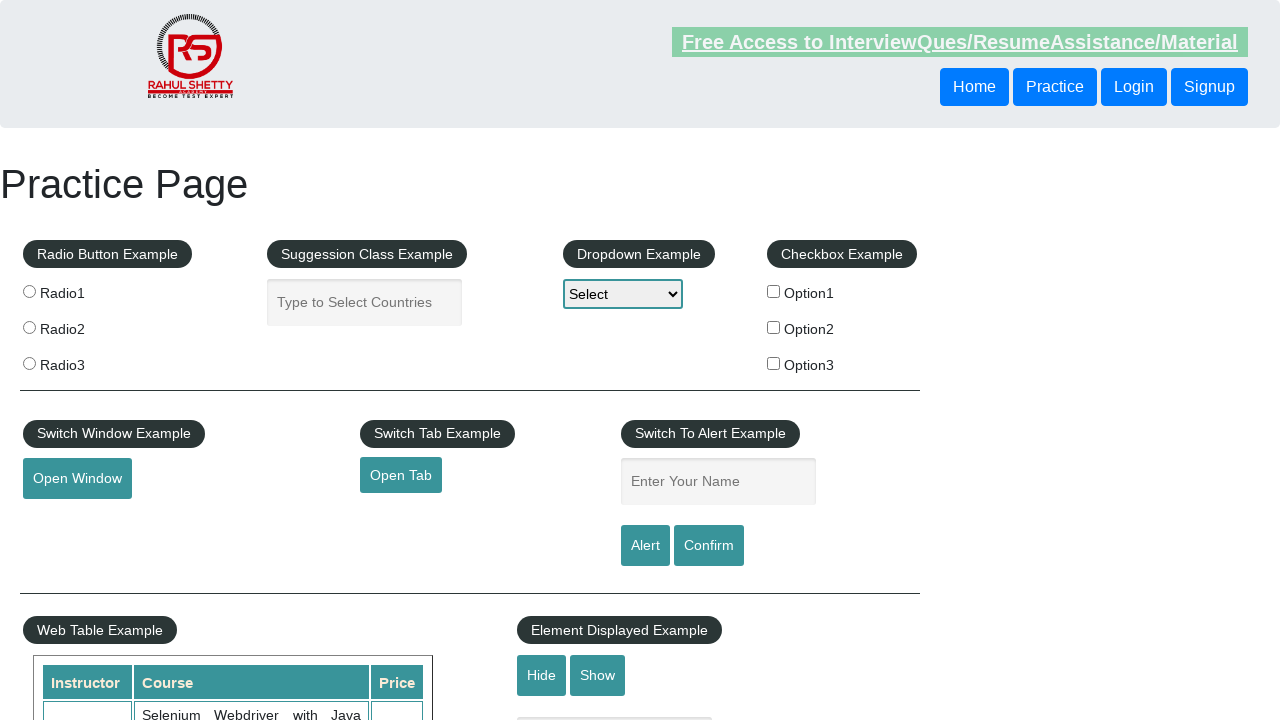

Waited for table element to be visible
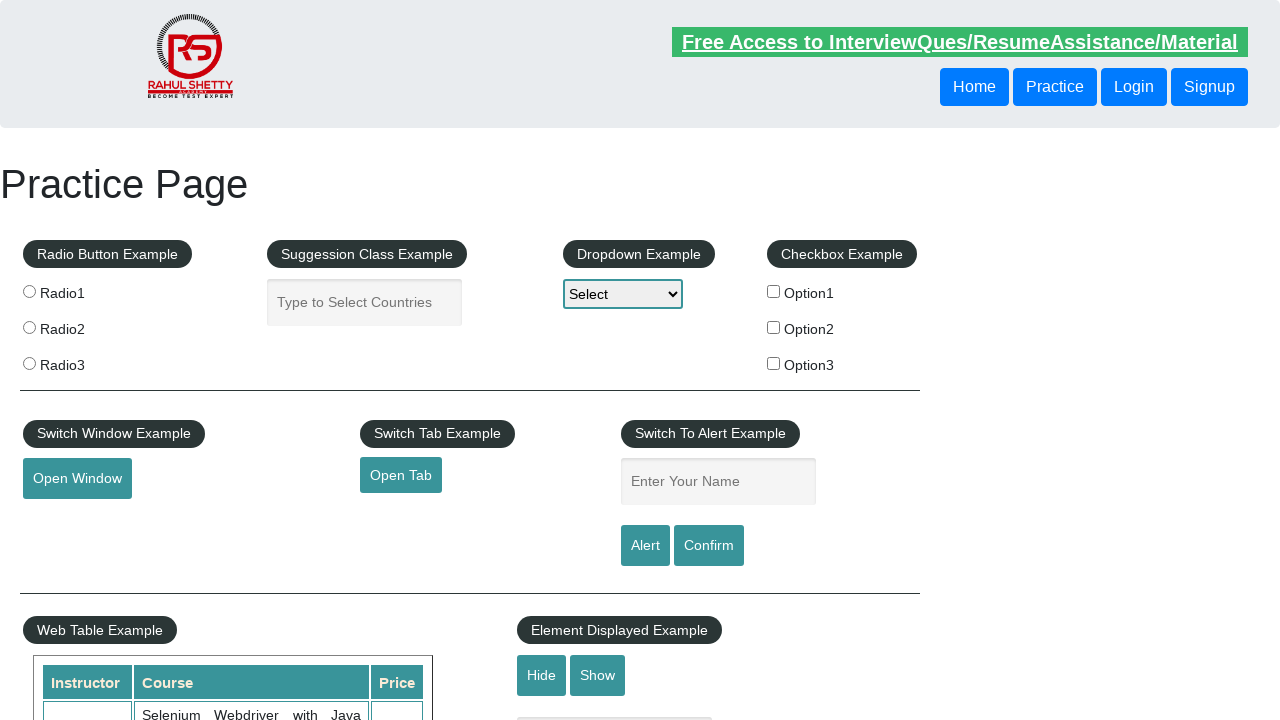

Retrieved all table rows
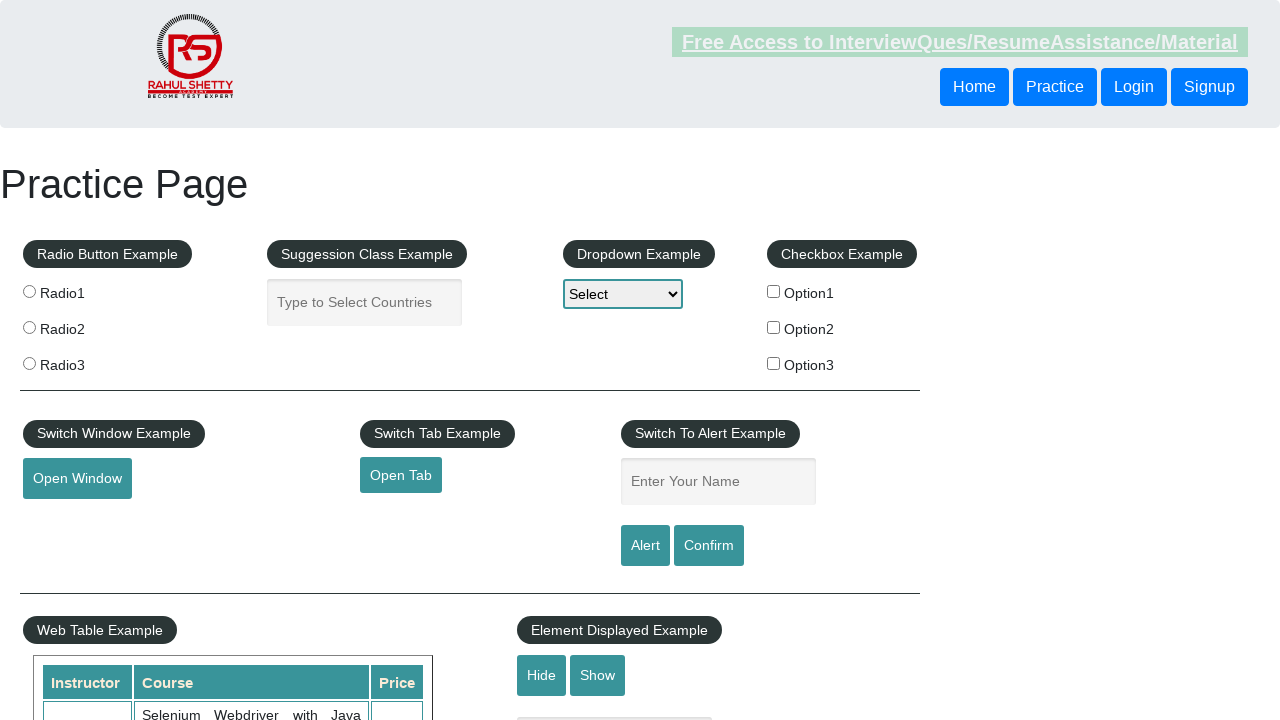

Counted table rows: 11 rows found
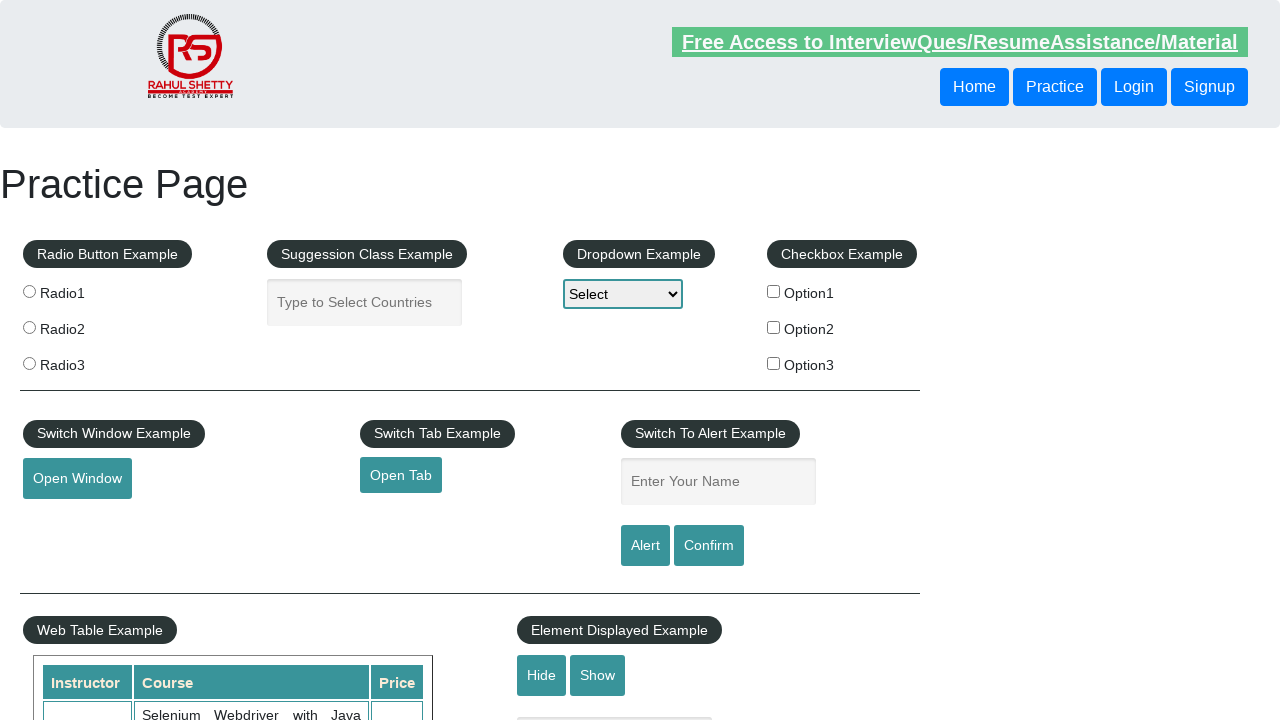

Retrieved all table column headers
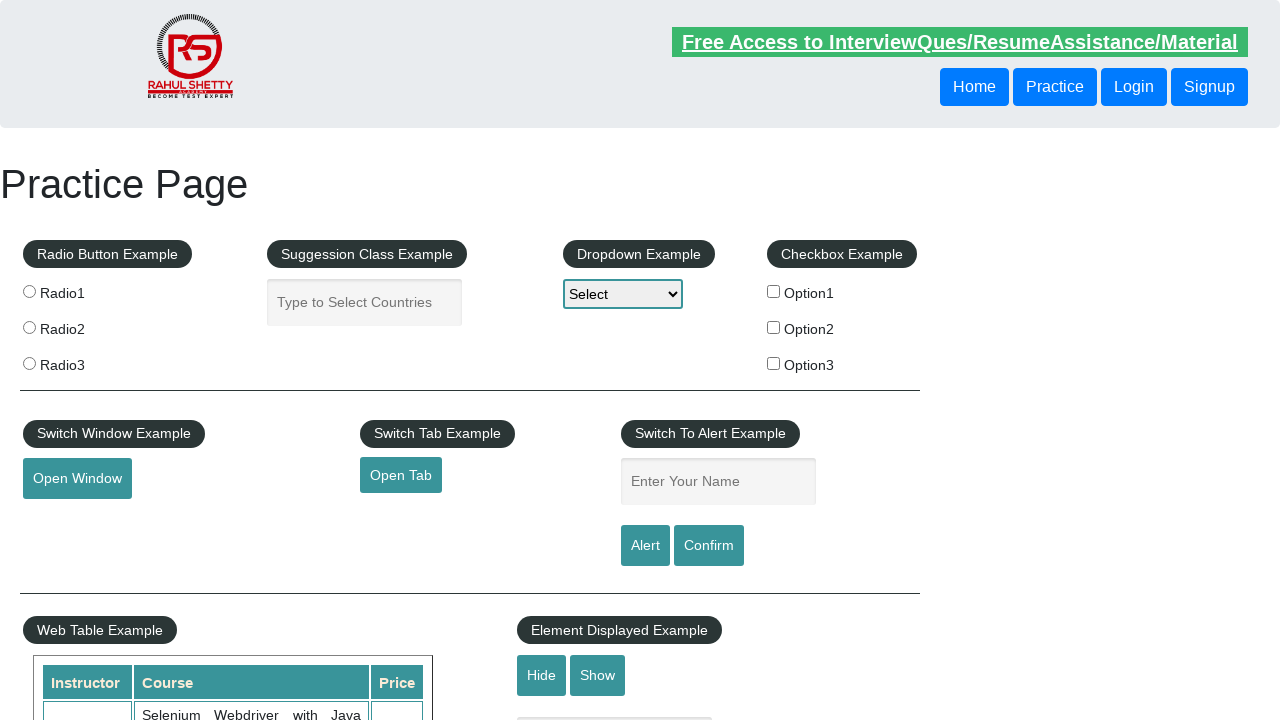

Counted table columns: 3 columns found
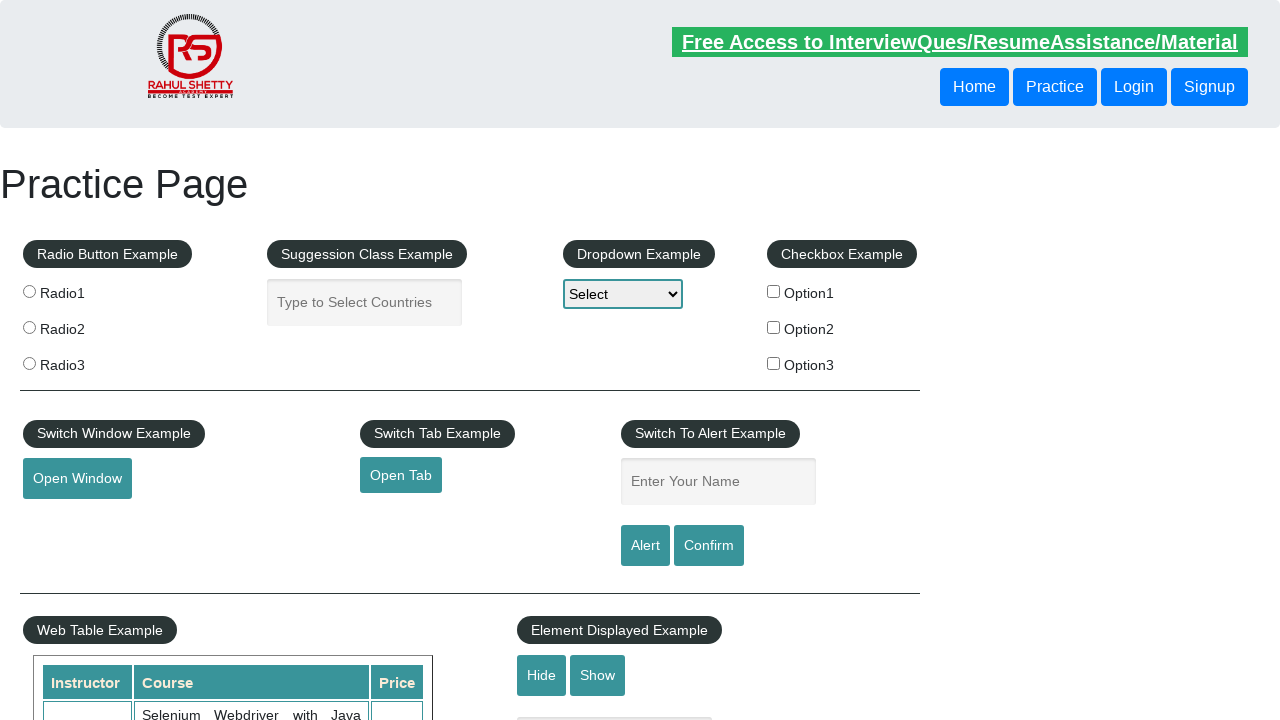

Retrieved content from third table row
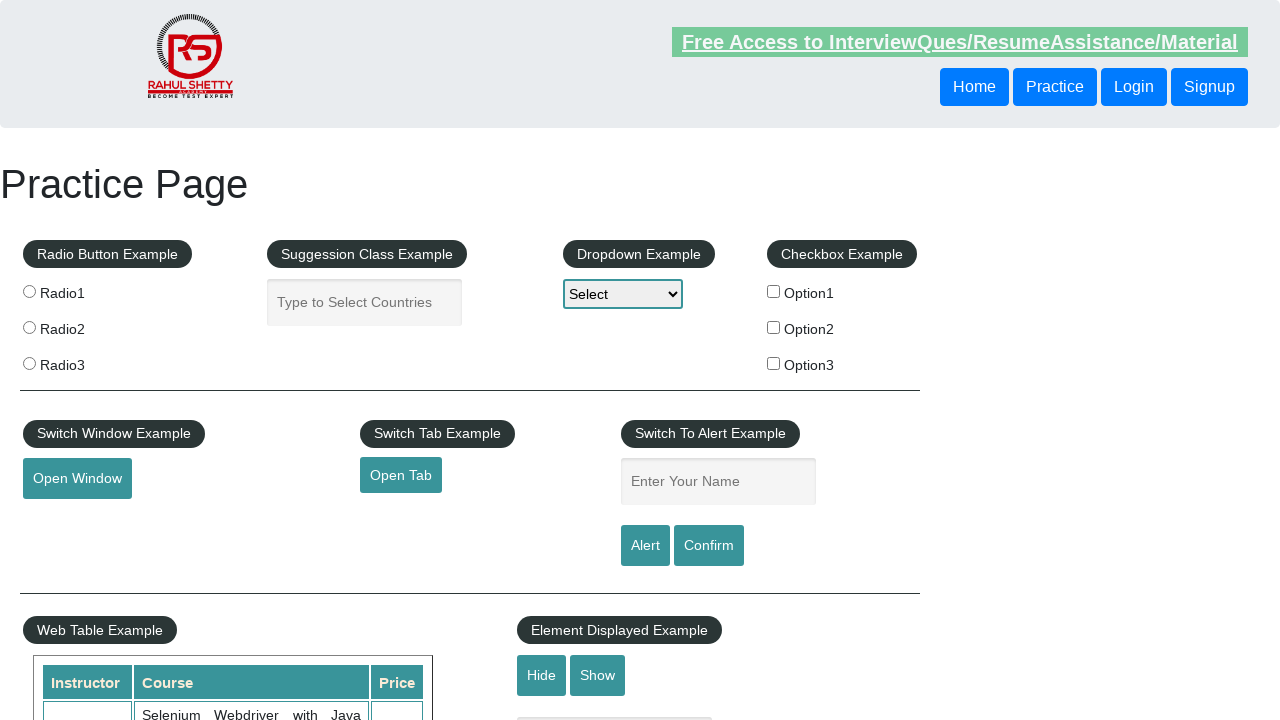

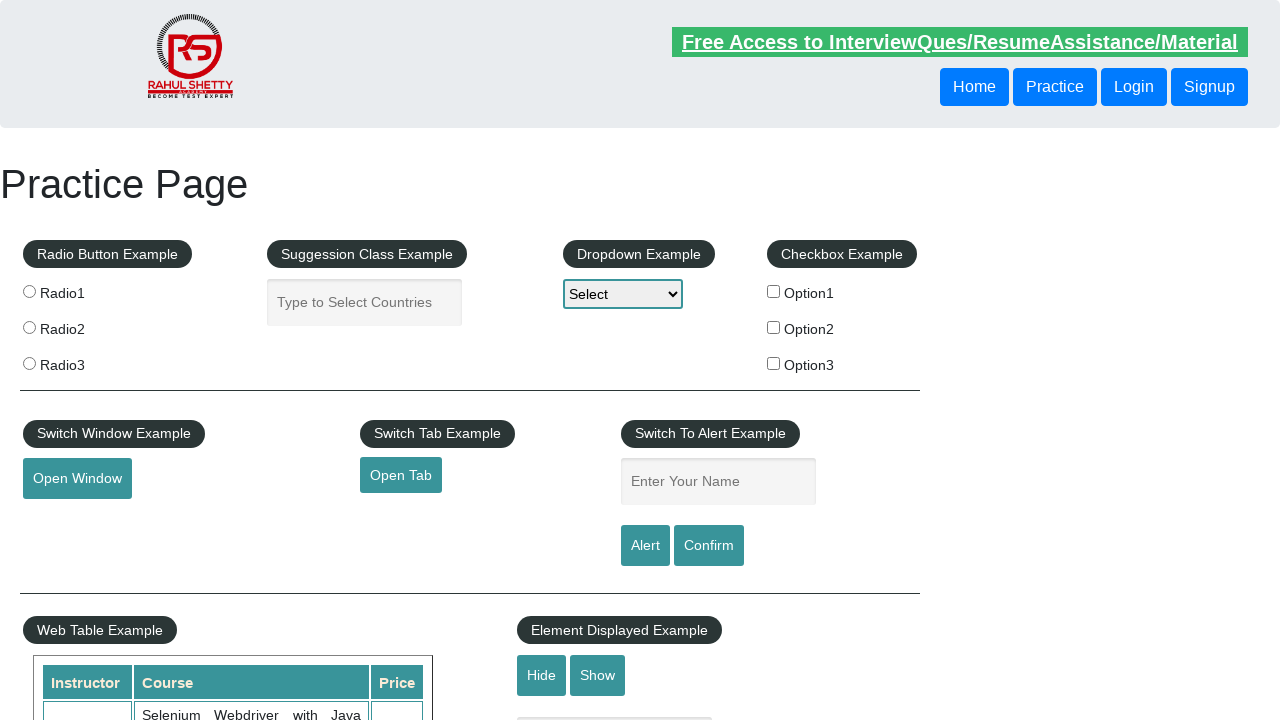